Tests dynamic loading functionality by clicking Start button and asserting Hello World text appears

Starting URL: https://automationfc.github.io/dynamic-loading/

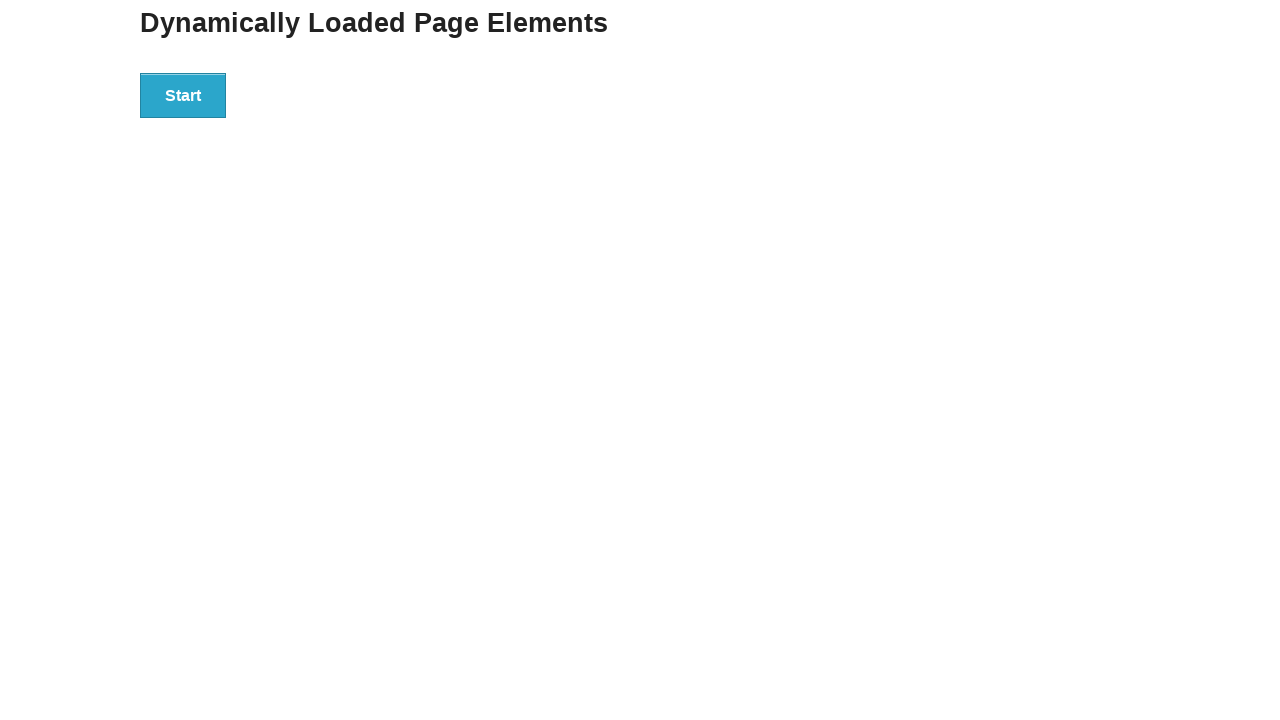

Clicked Start button to trigger dynamic loading at (183, 95) on button:text('Start')
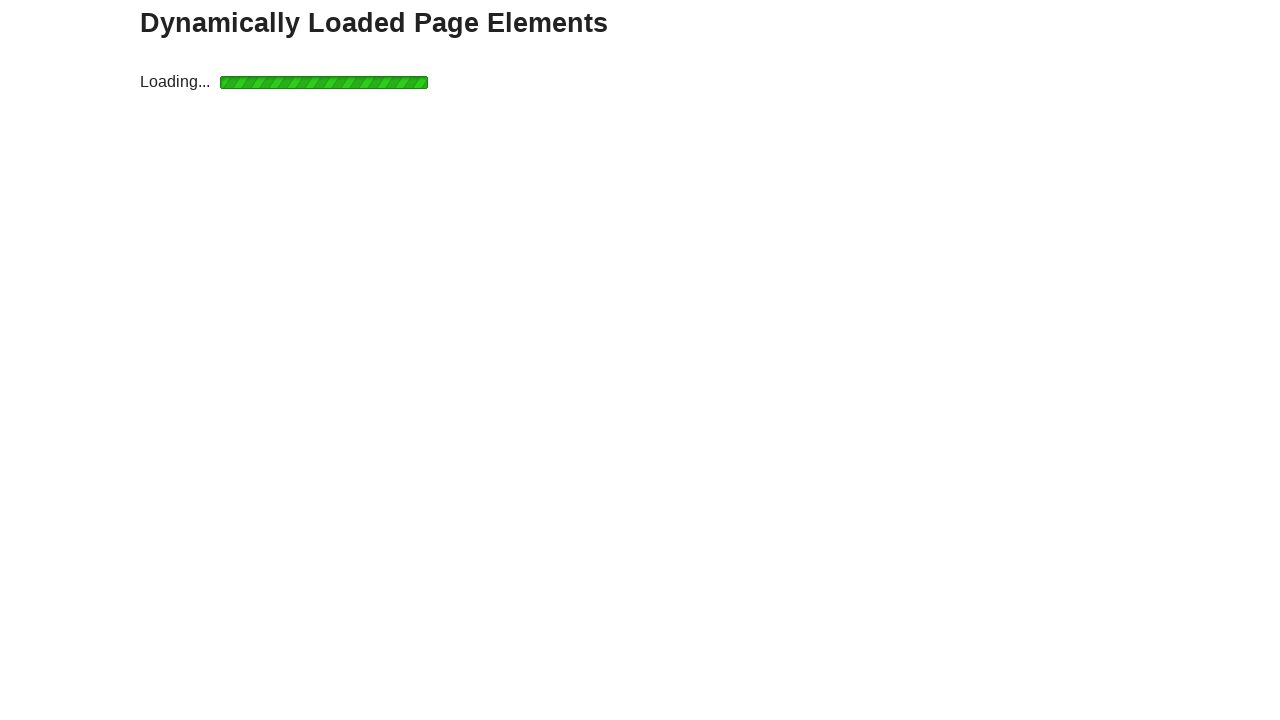

Waited for Hello World text to appear (30s timeout)
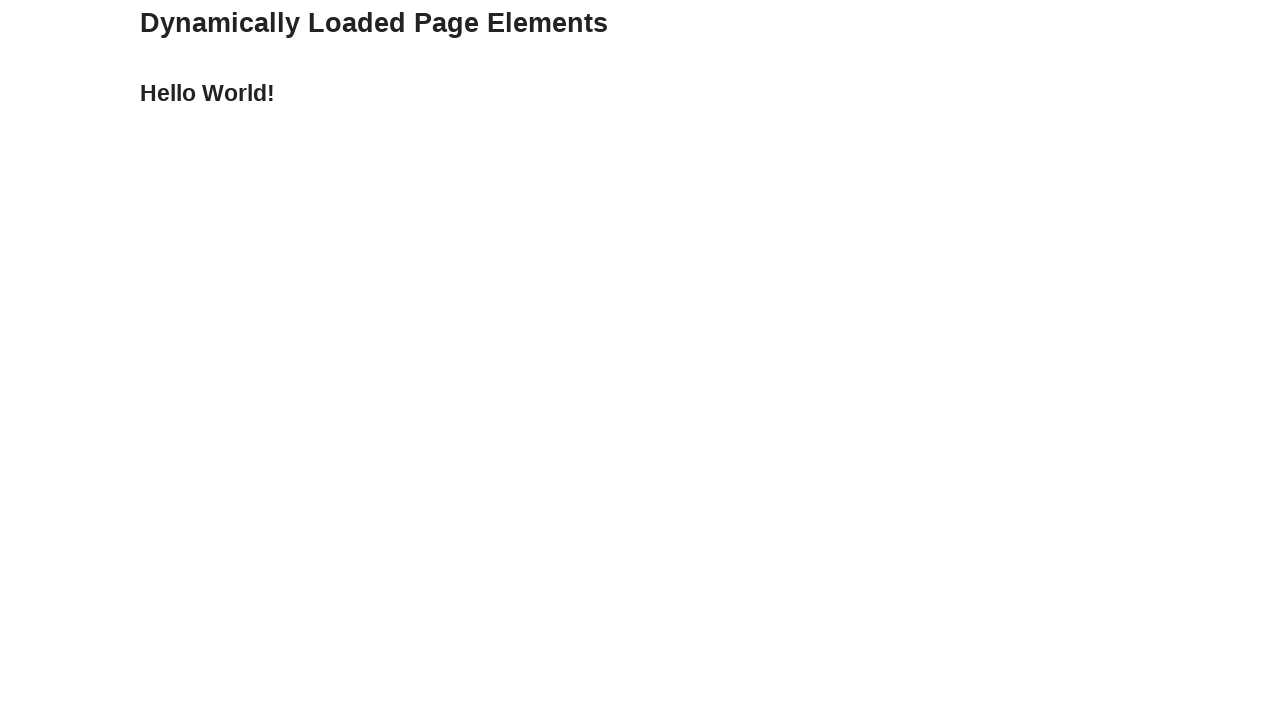

Verified that 'Hello World!' text is displayed
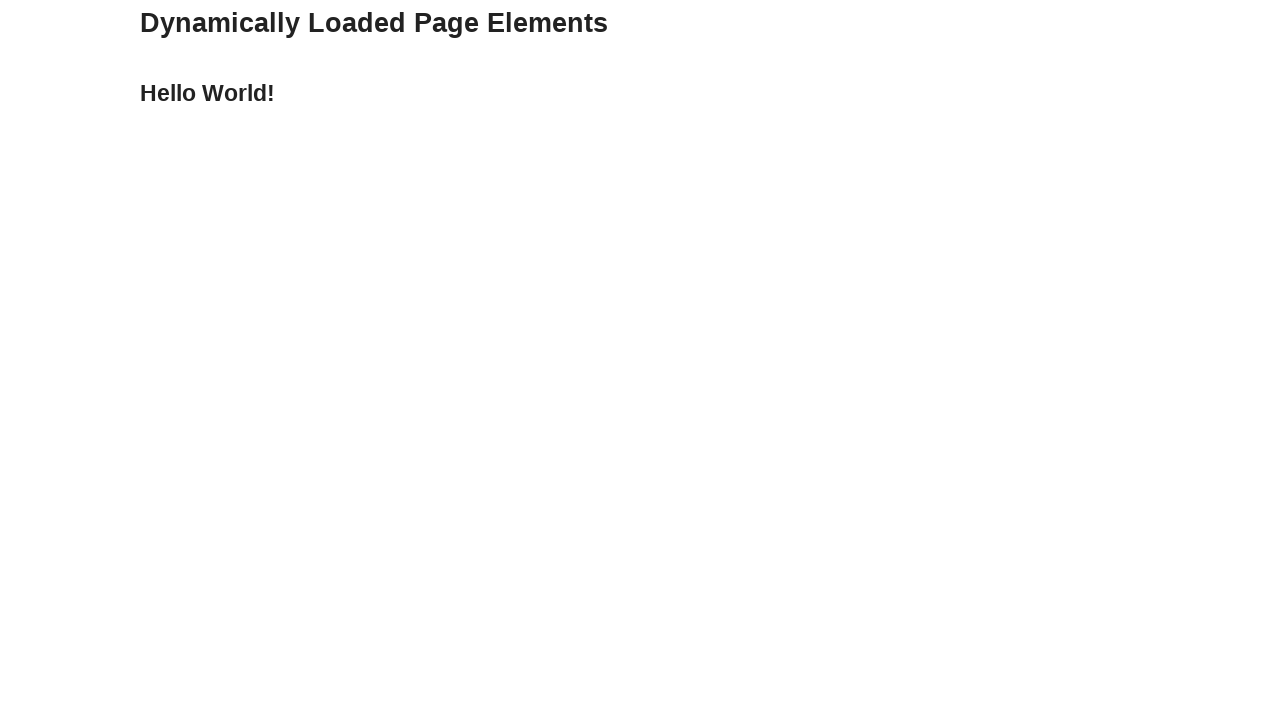

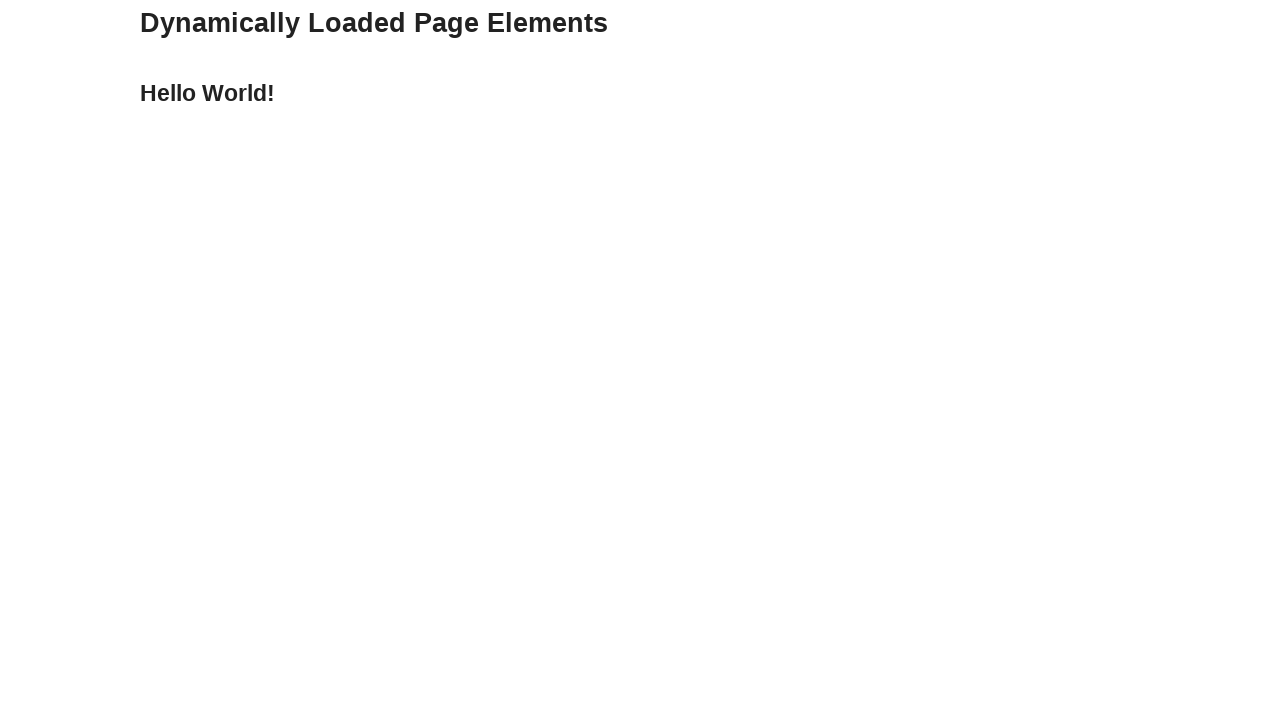